Tests handling of iframes by clicking buttons inside different frames on the page, including a nested frame

Starting URL: https://www.leafground.com/frame.xhtml

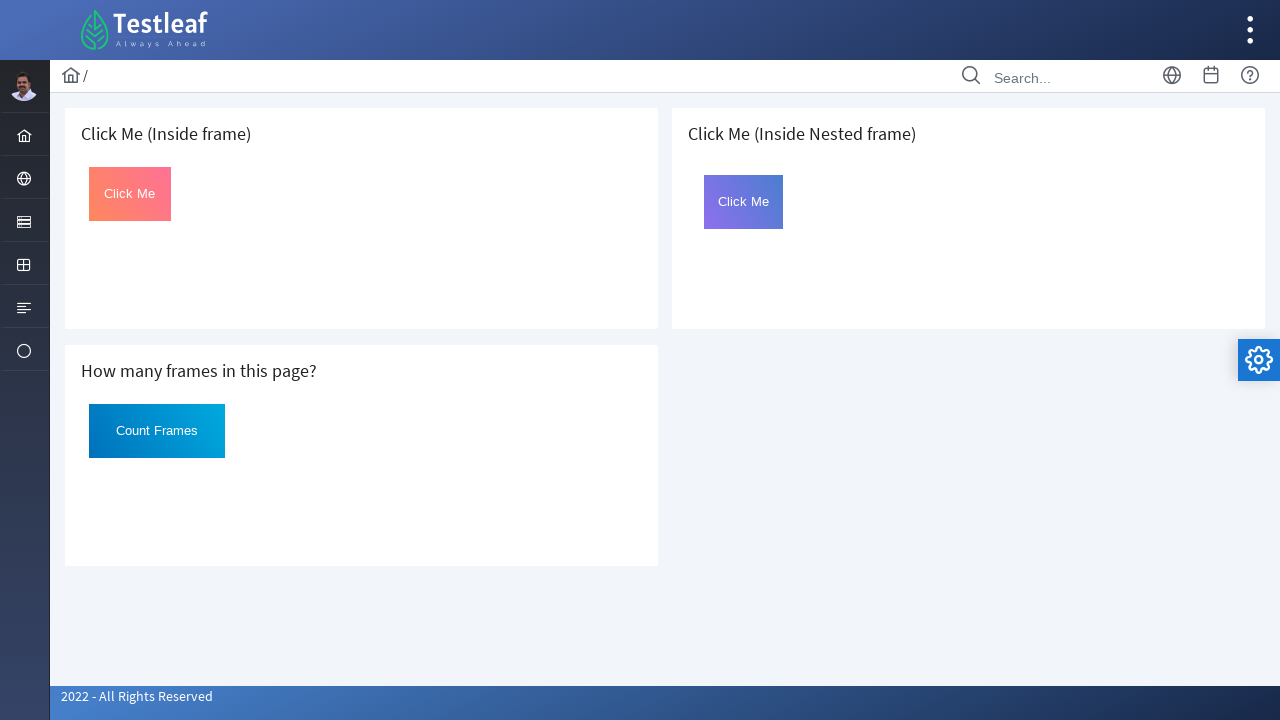

Retrieved all frames on the page
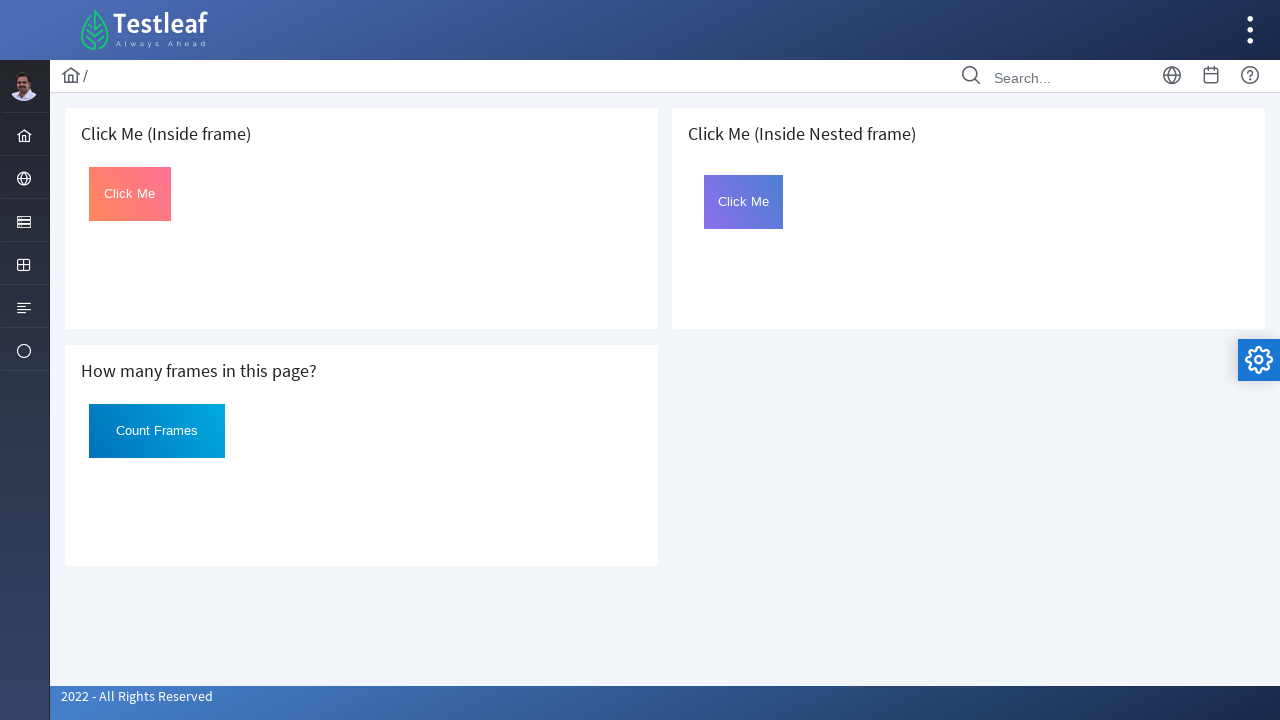

Accessed the first iframe (index 1)
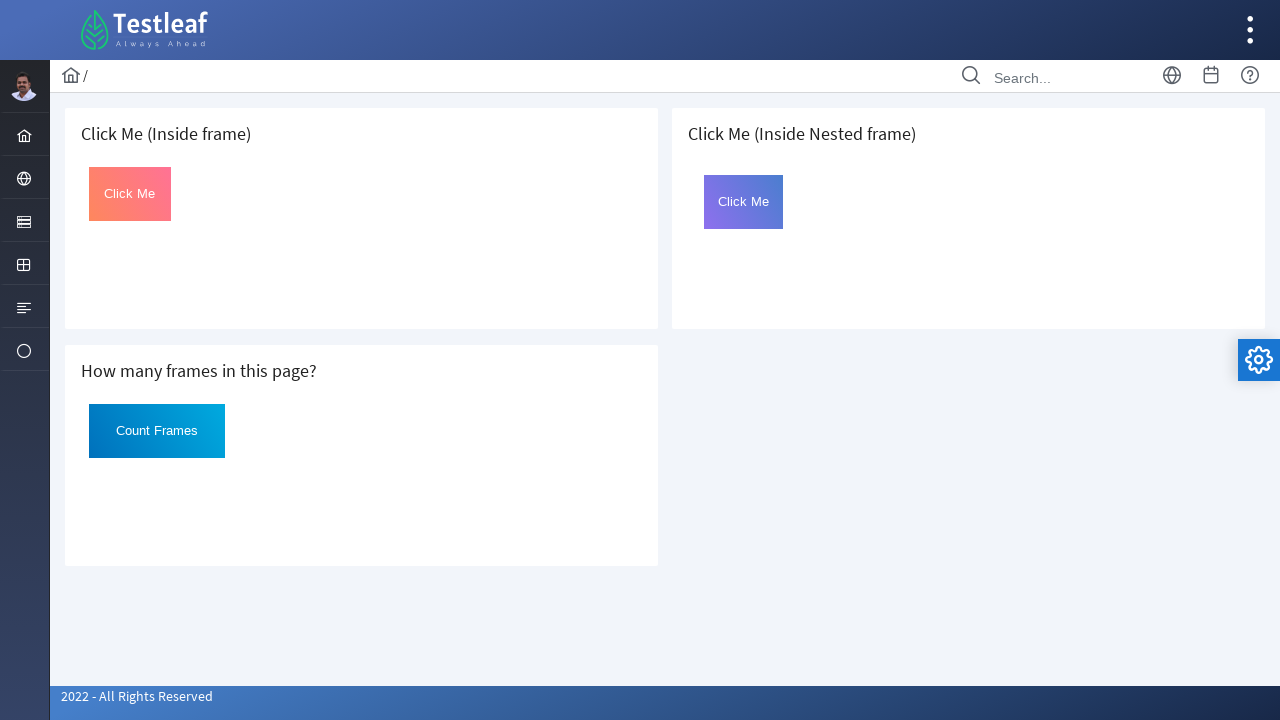

Clicked button inside the first frame at (130, 194) on #Click
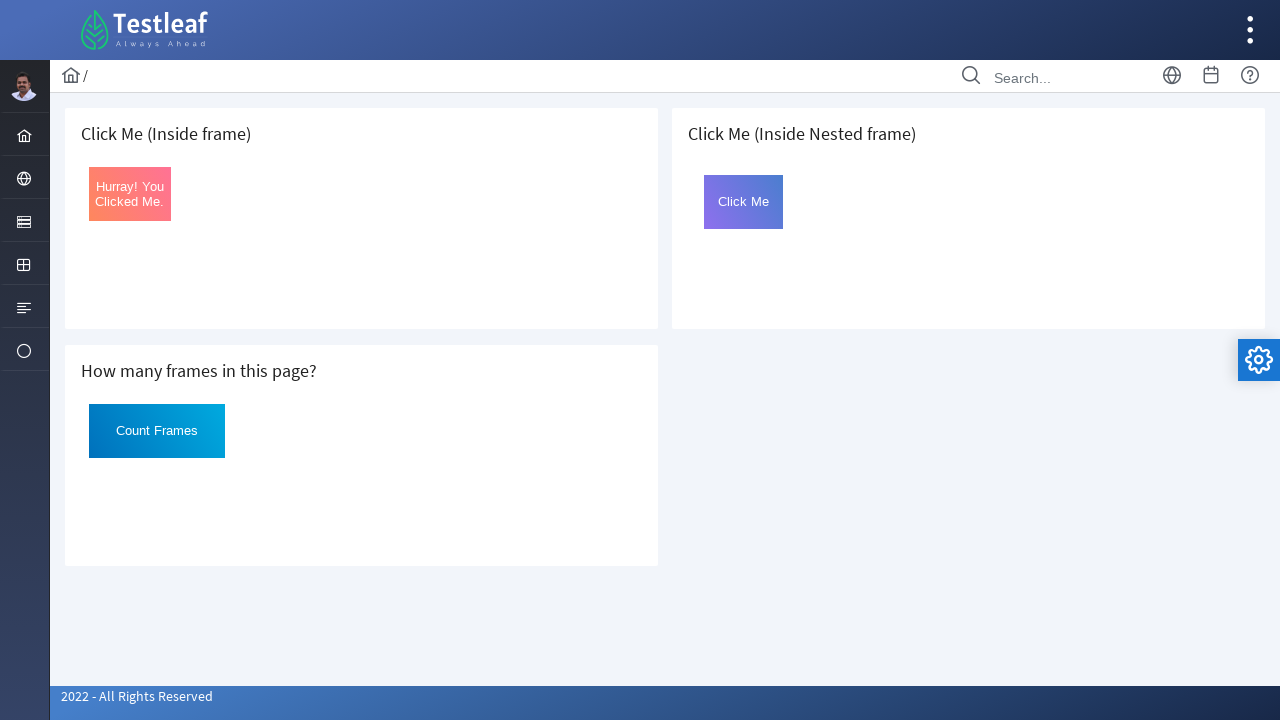

Accessed the fourth iframe (index 4) for nested frame interaction
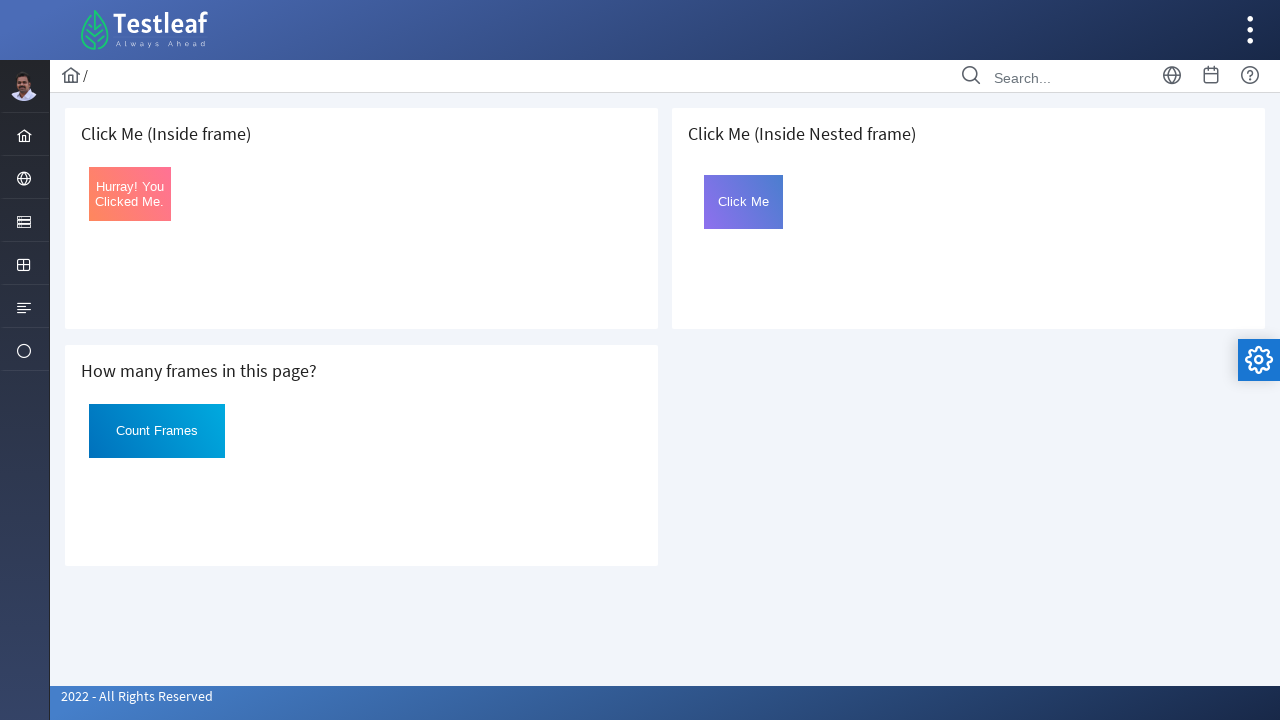

Clicked button inside the fourth frame (nested frame) at (744, 202) on #Click
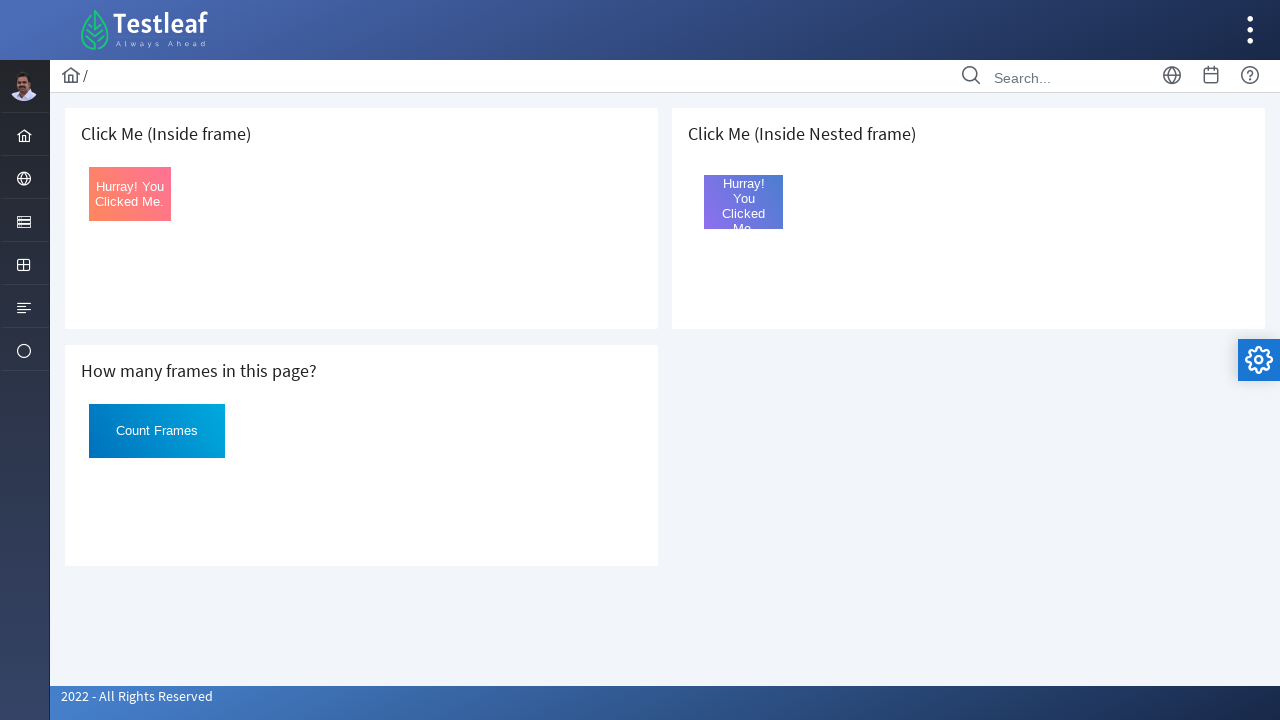

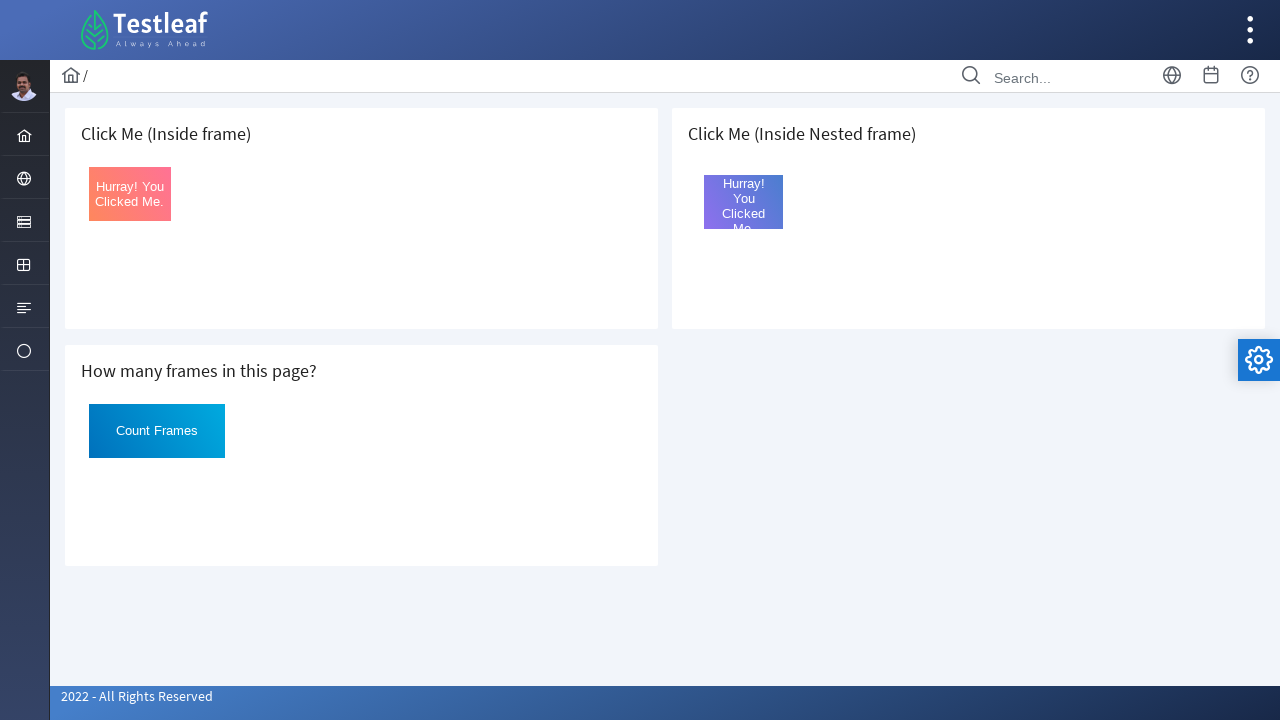